Navigates to the timeanddate.com world clock page and verifies that the world clock table loads with rows of data

Starting URL: https://www.timeanddate.com/worldclock/

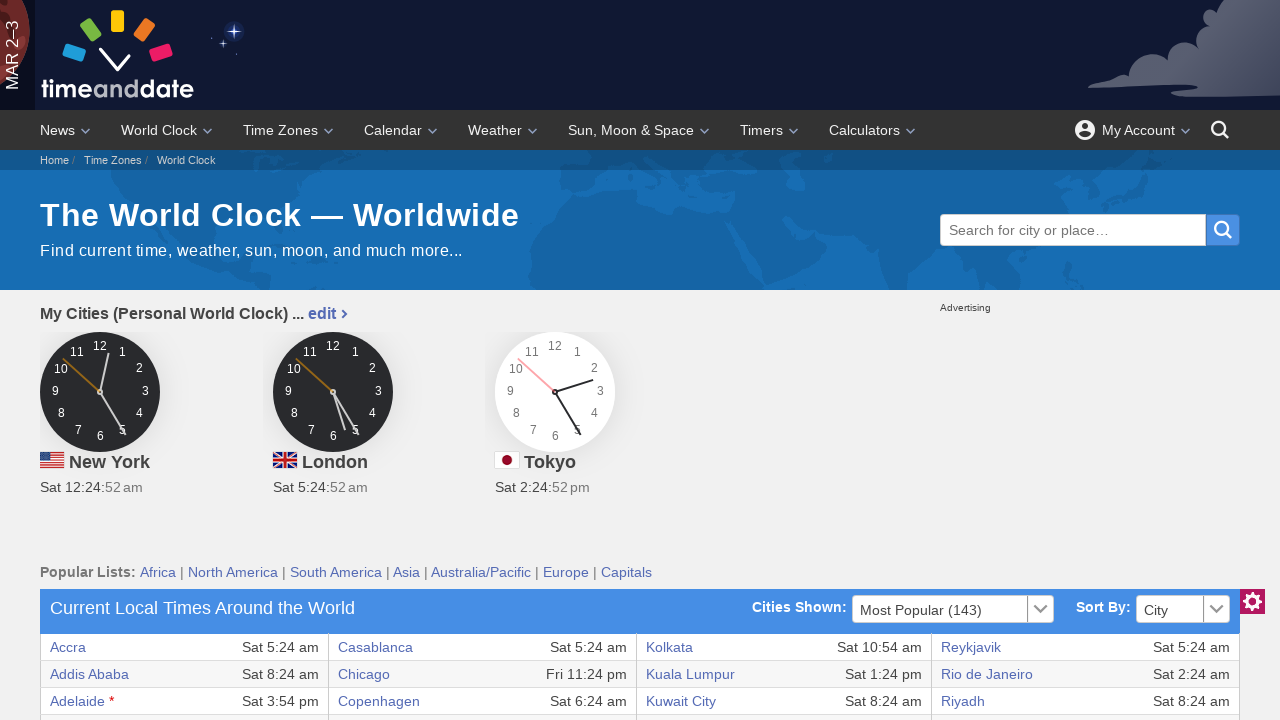

World clock table loaded
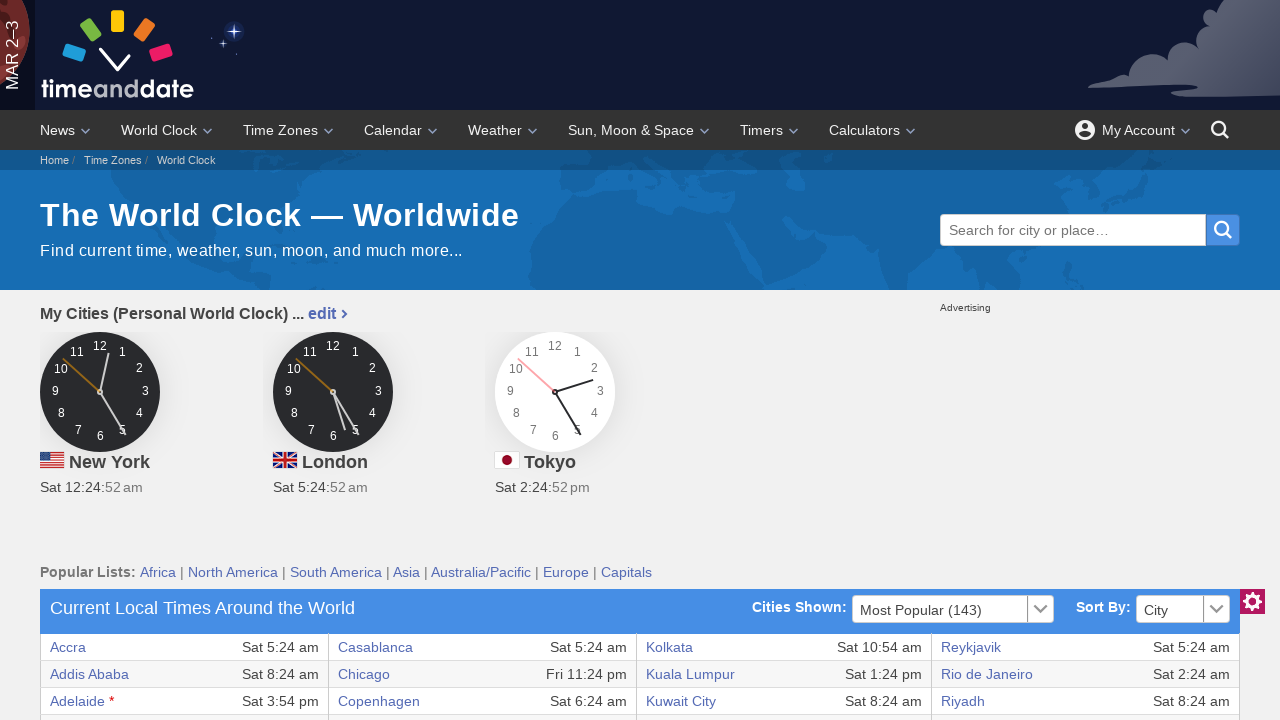

Located the world clock table element
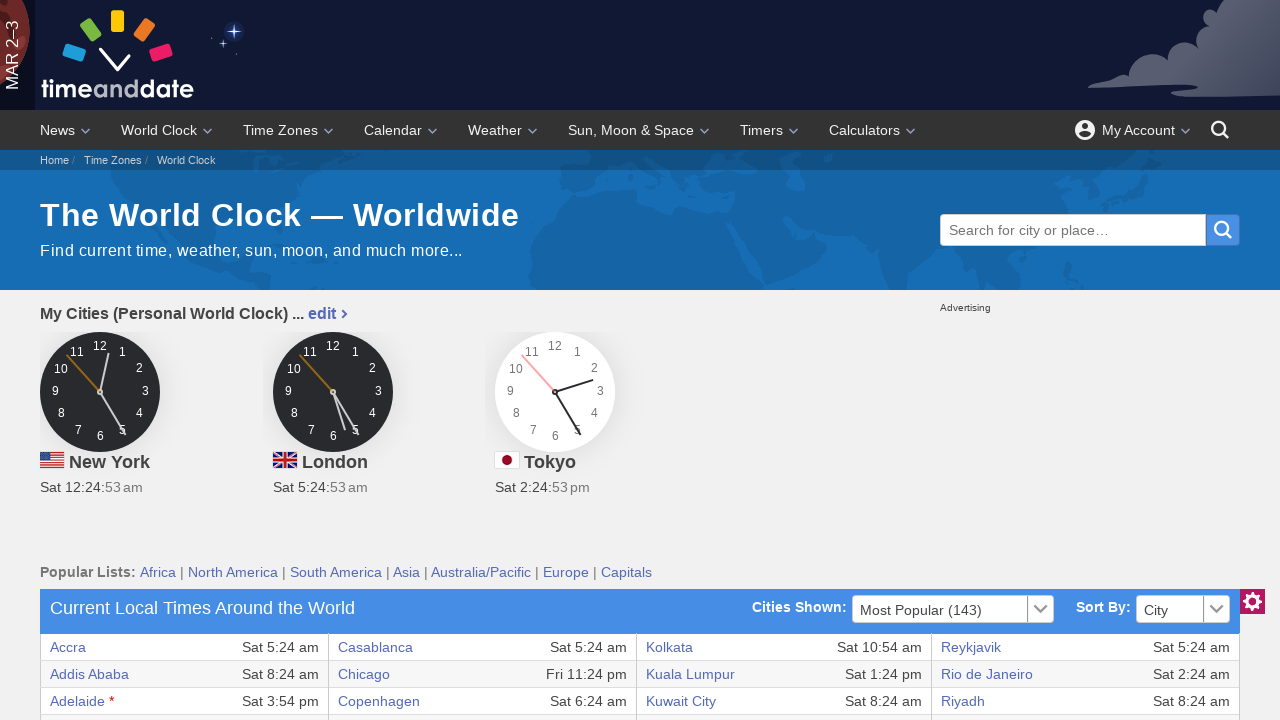

Located all table rows
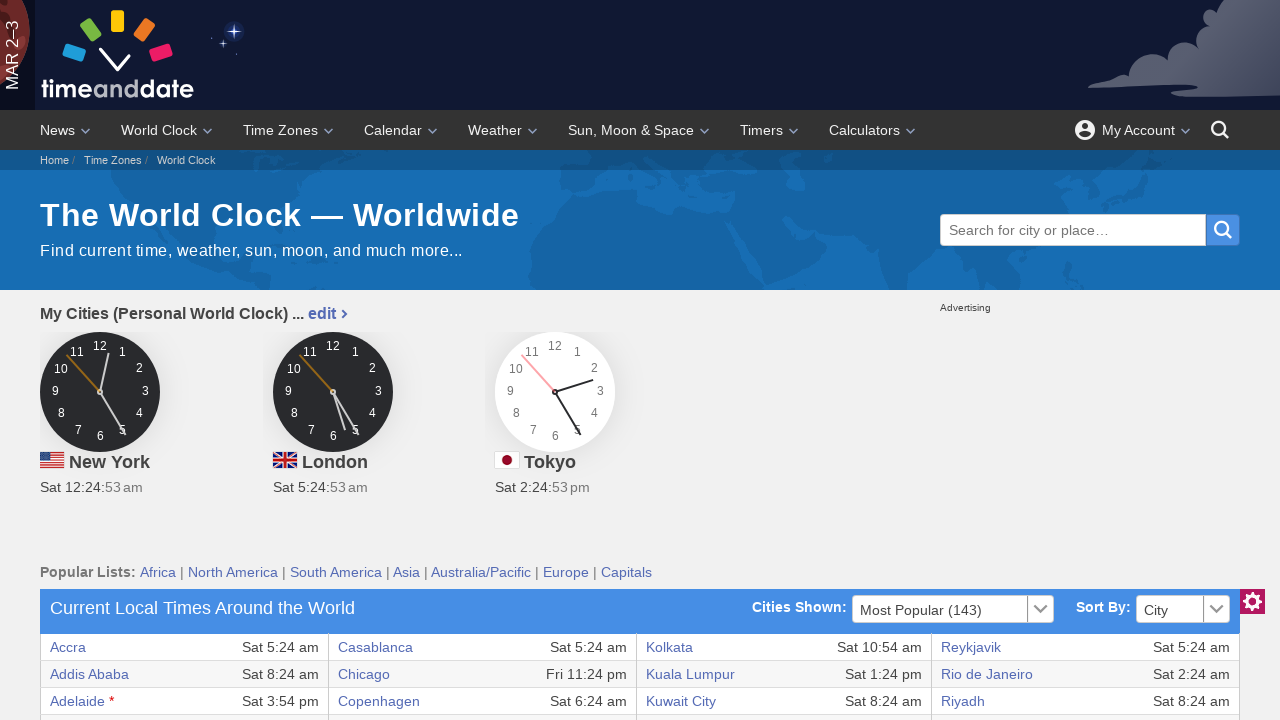

First table row became visible
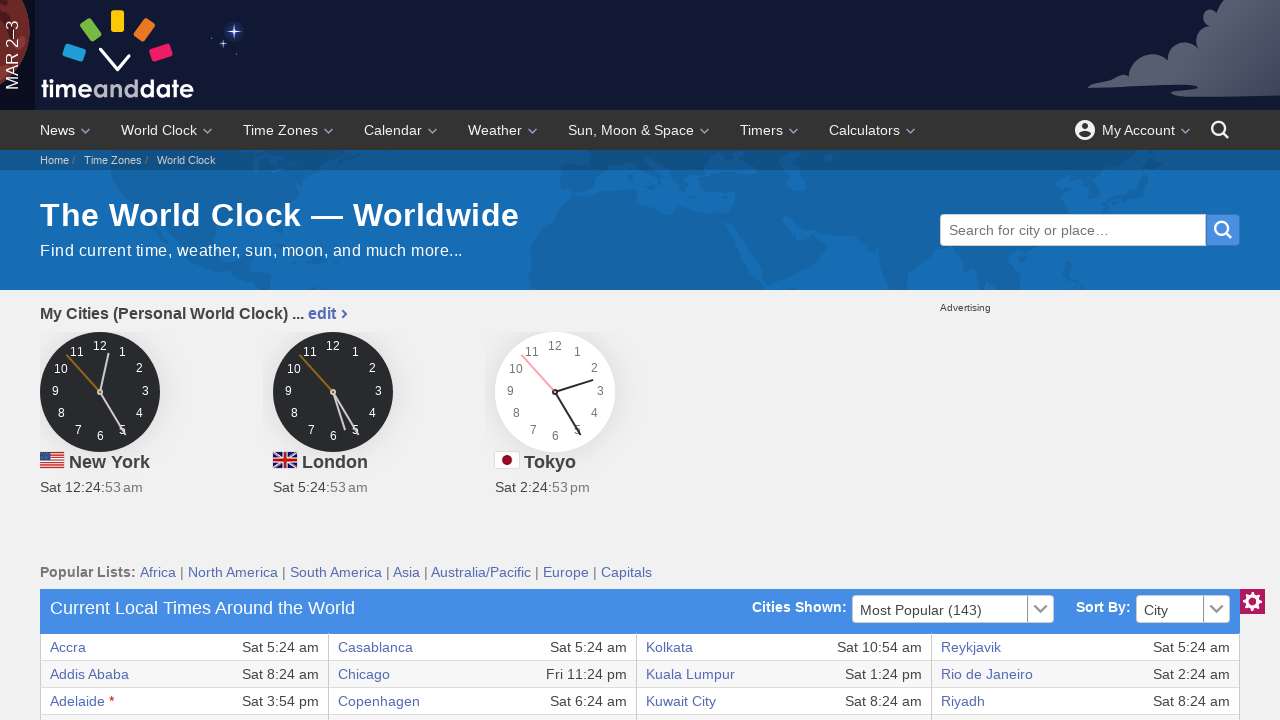

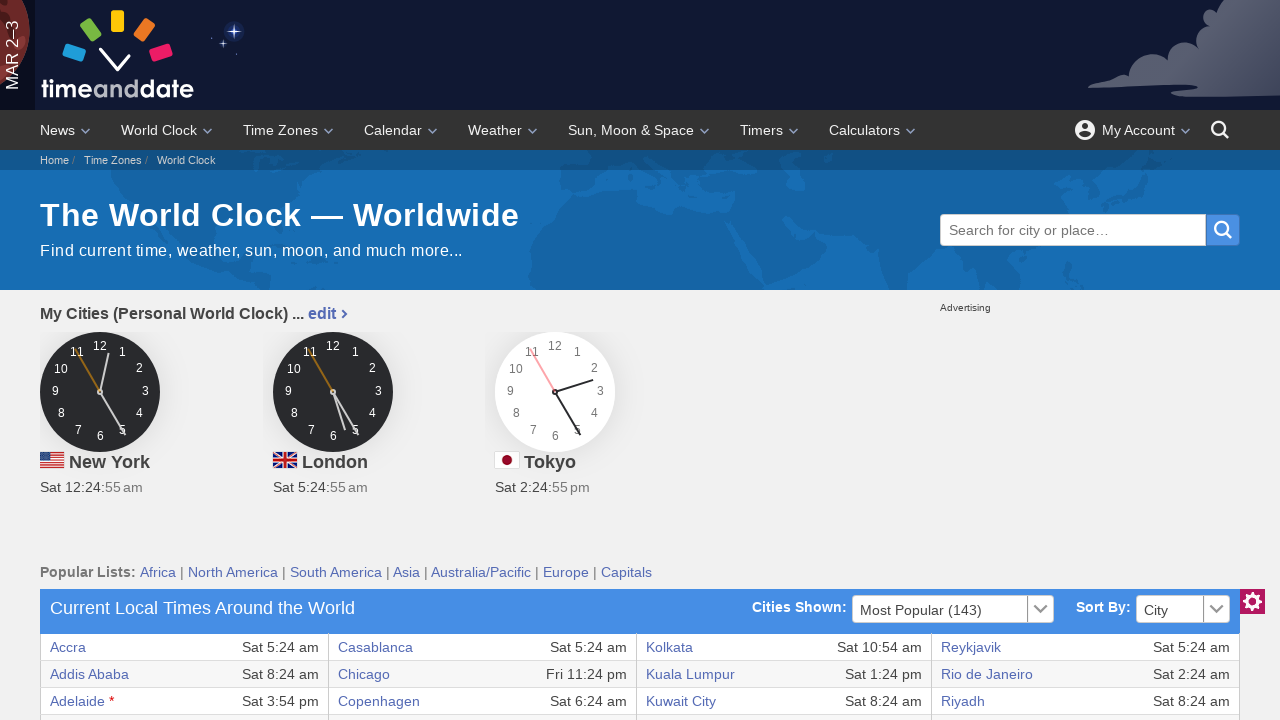